Tests tooltip functionality by hovering over a button element to trigger the tooltip display and verifying the tooltip text

Starting URL: https://demoqa.com/tool-tips/

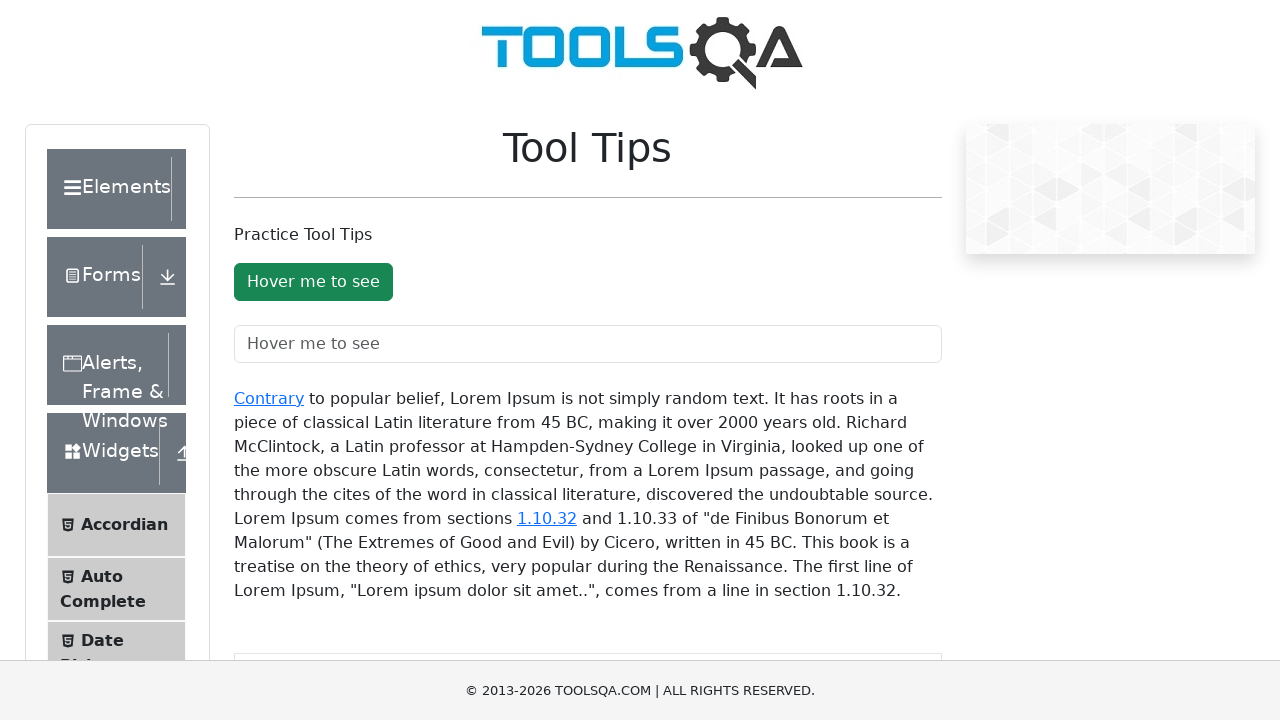

Set viewport size to 1920x1080
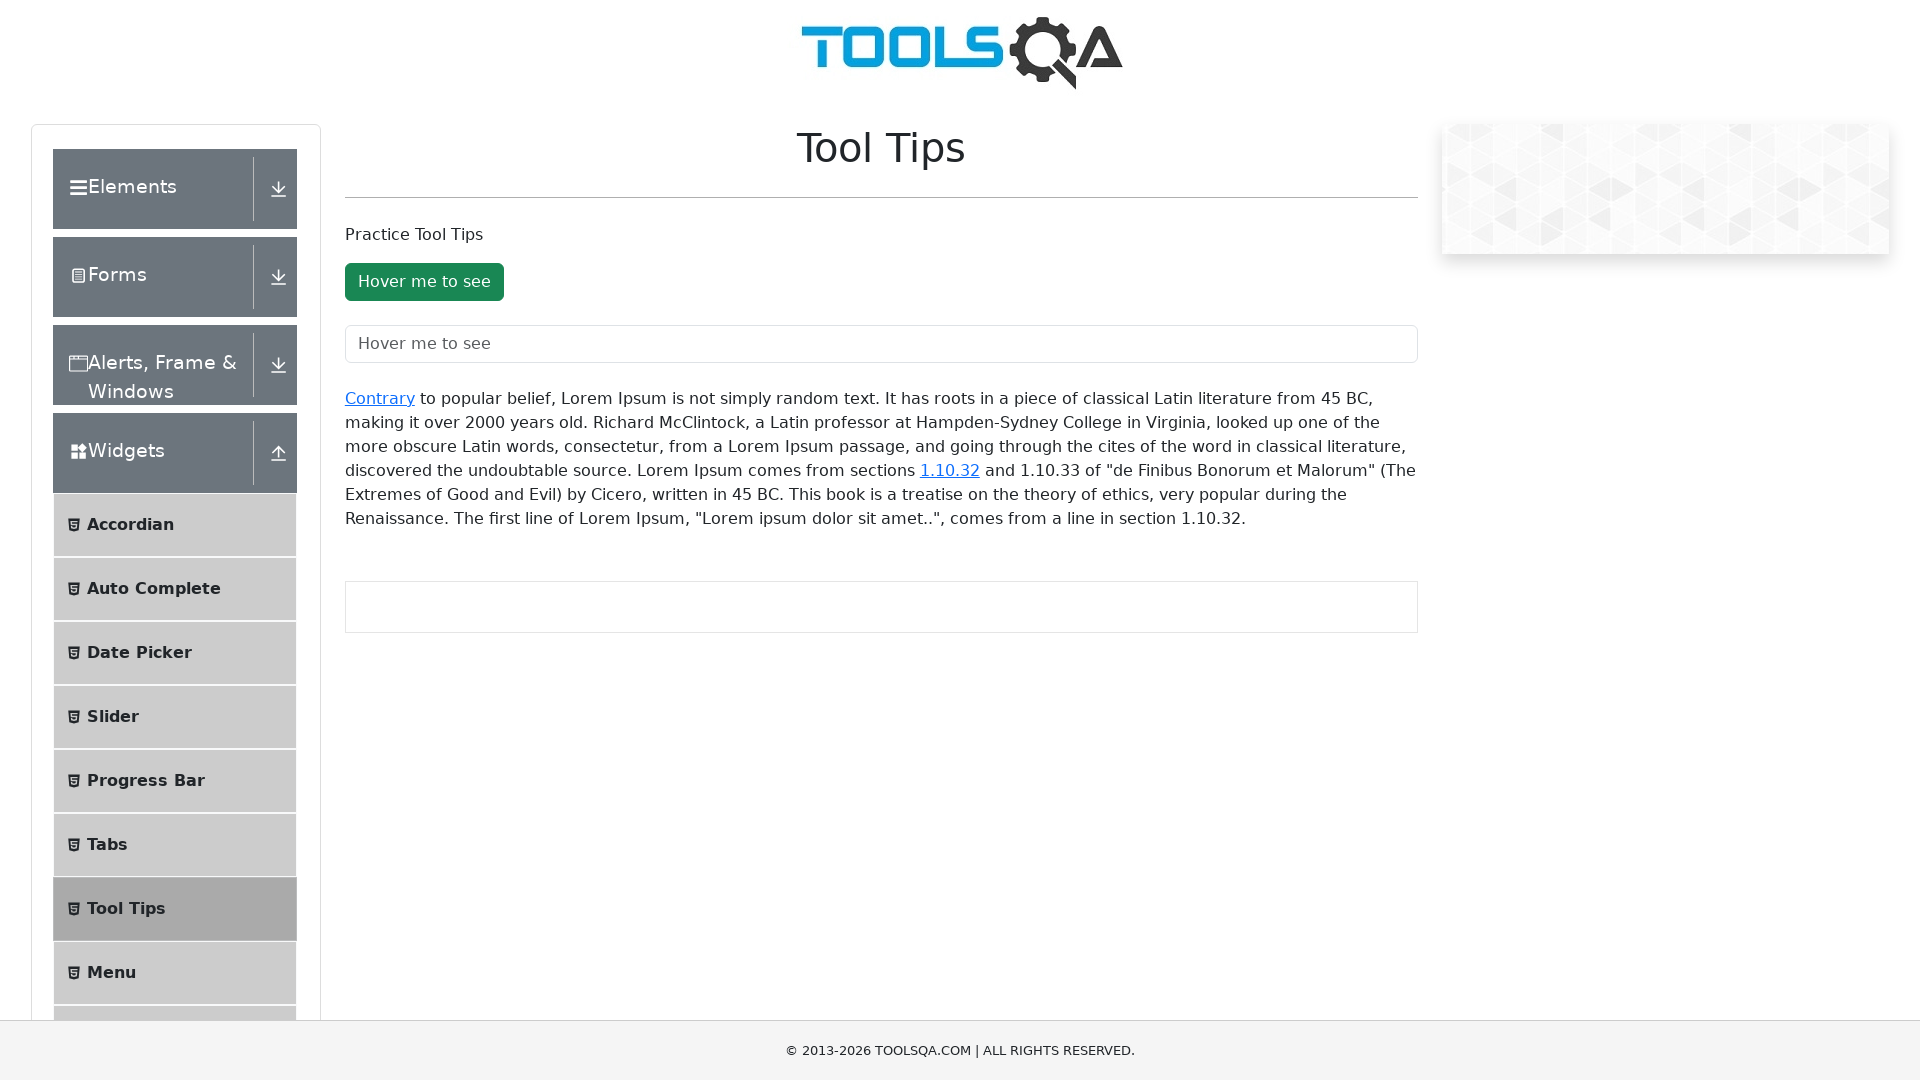

Hovered over tooltip button to trigger tooltip display at (424, 282) on #toolTipButton
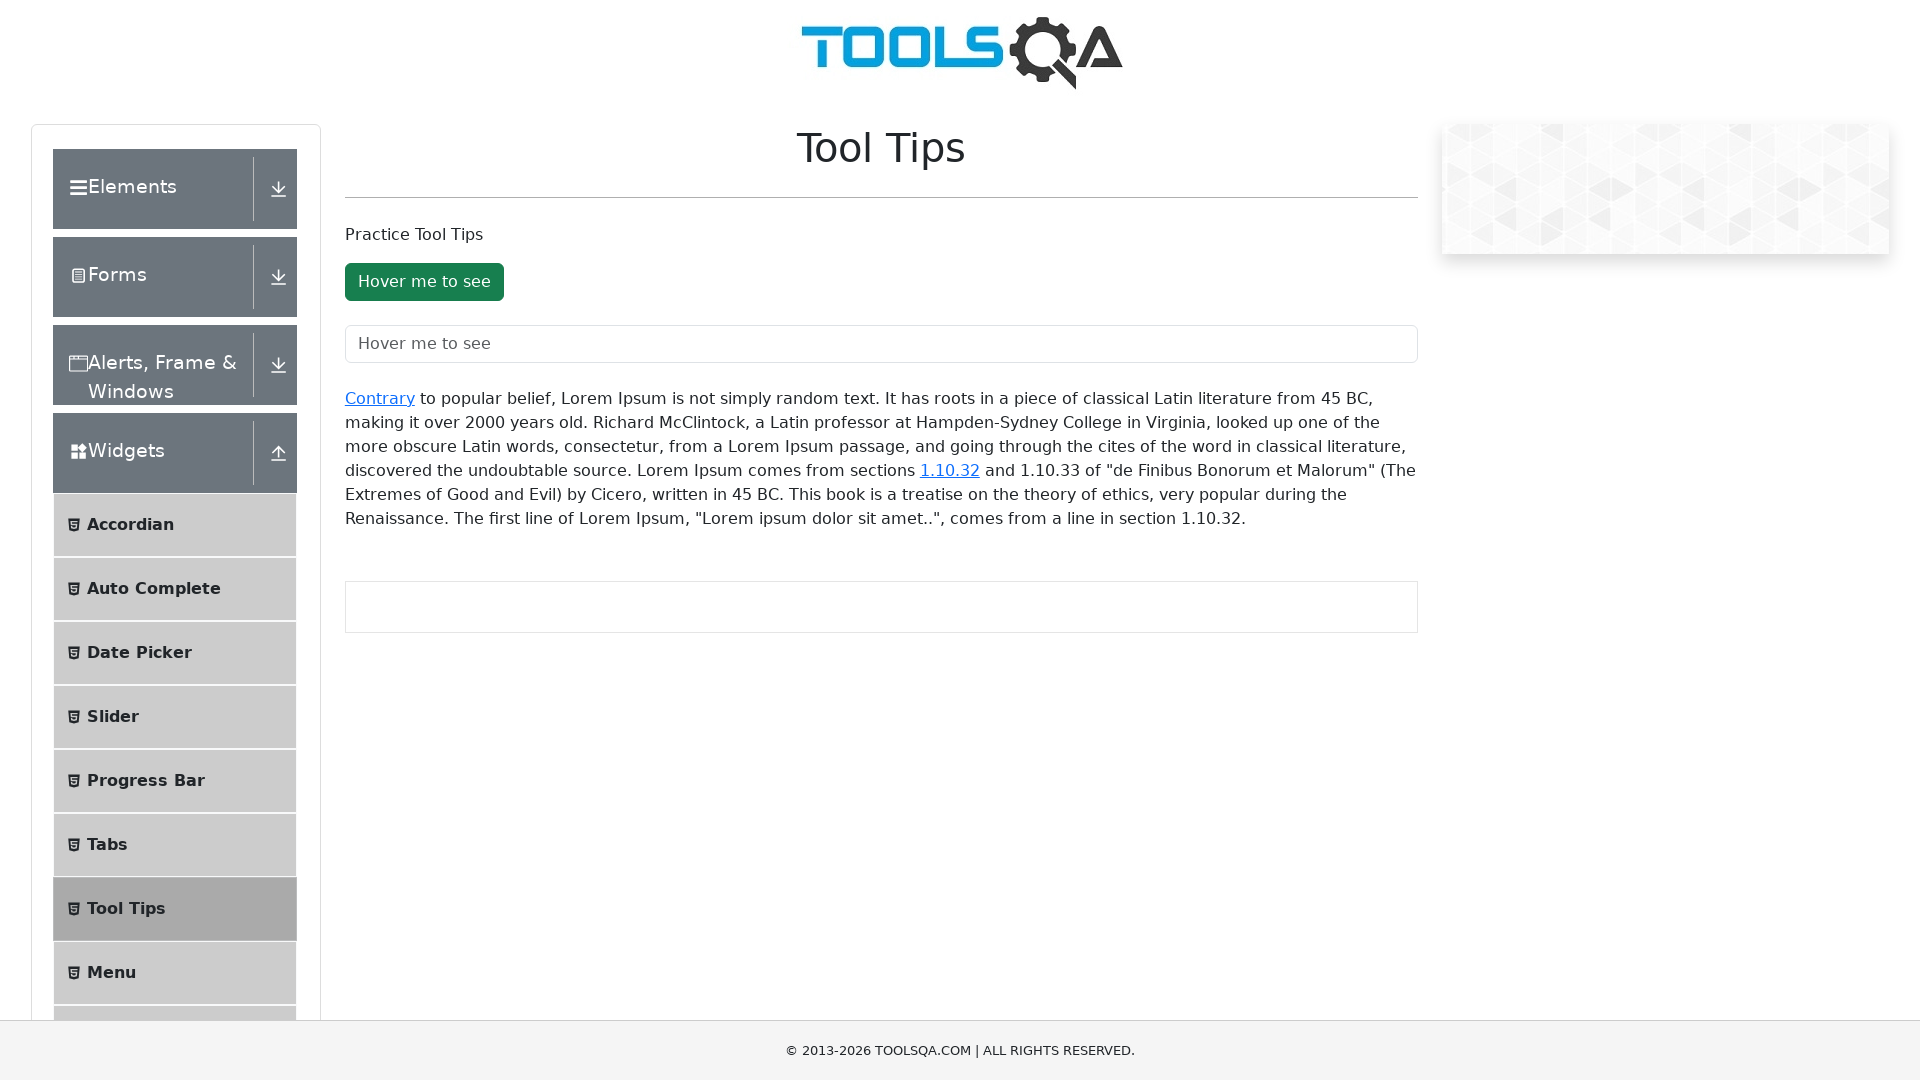

Tooltip element became visible
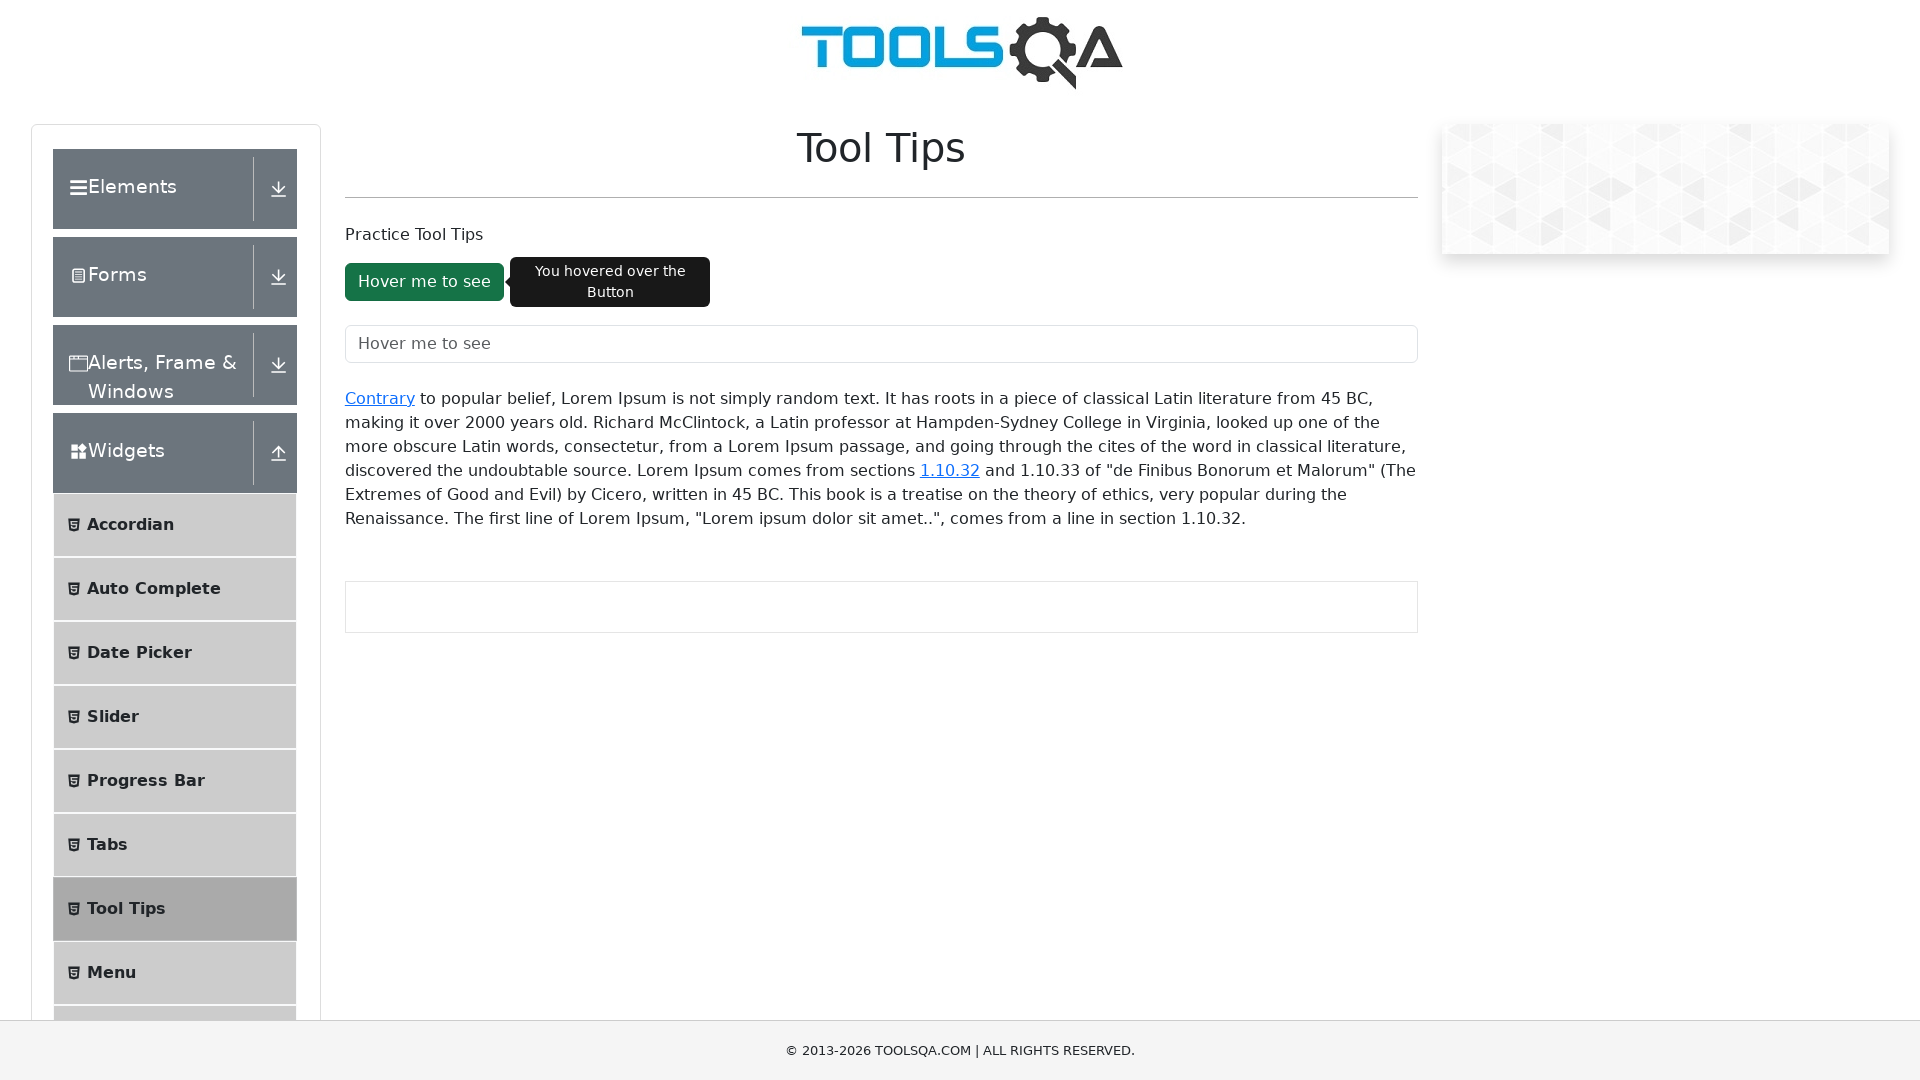

Retrieved tooltip button text content for verification
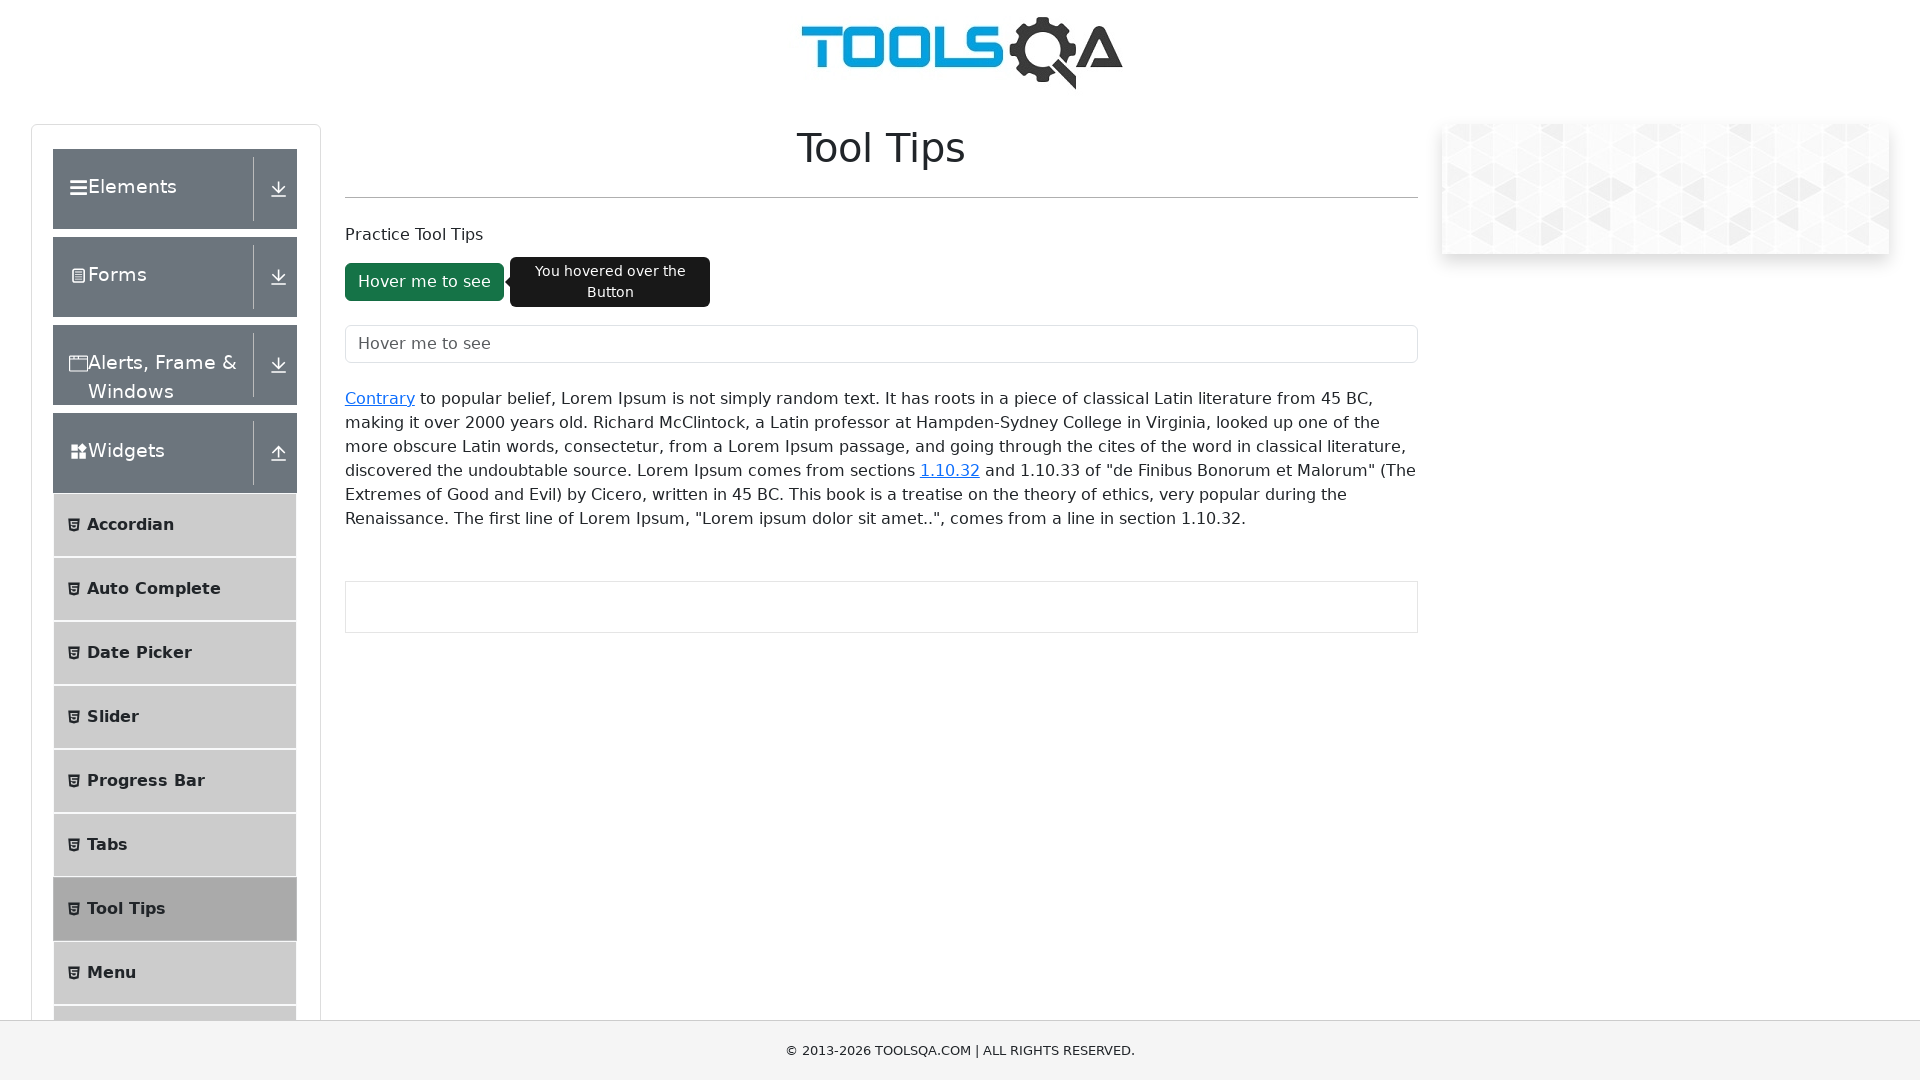

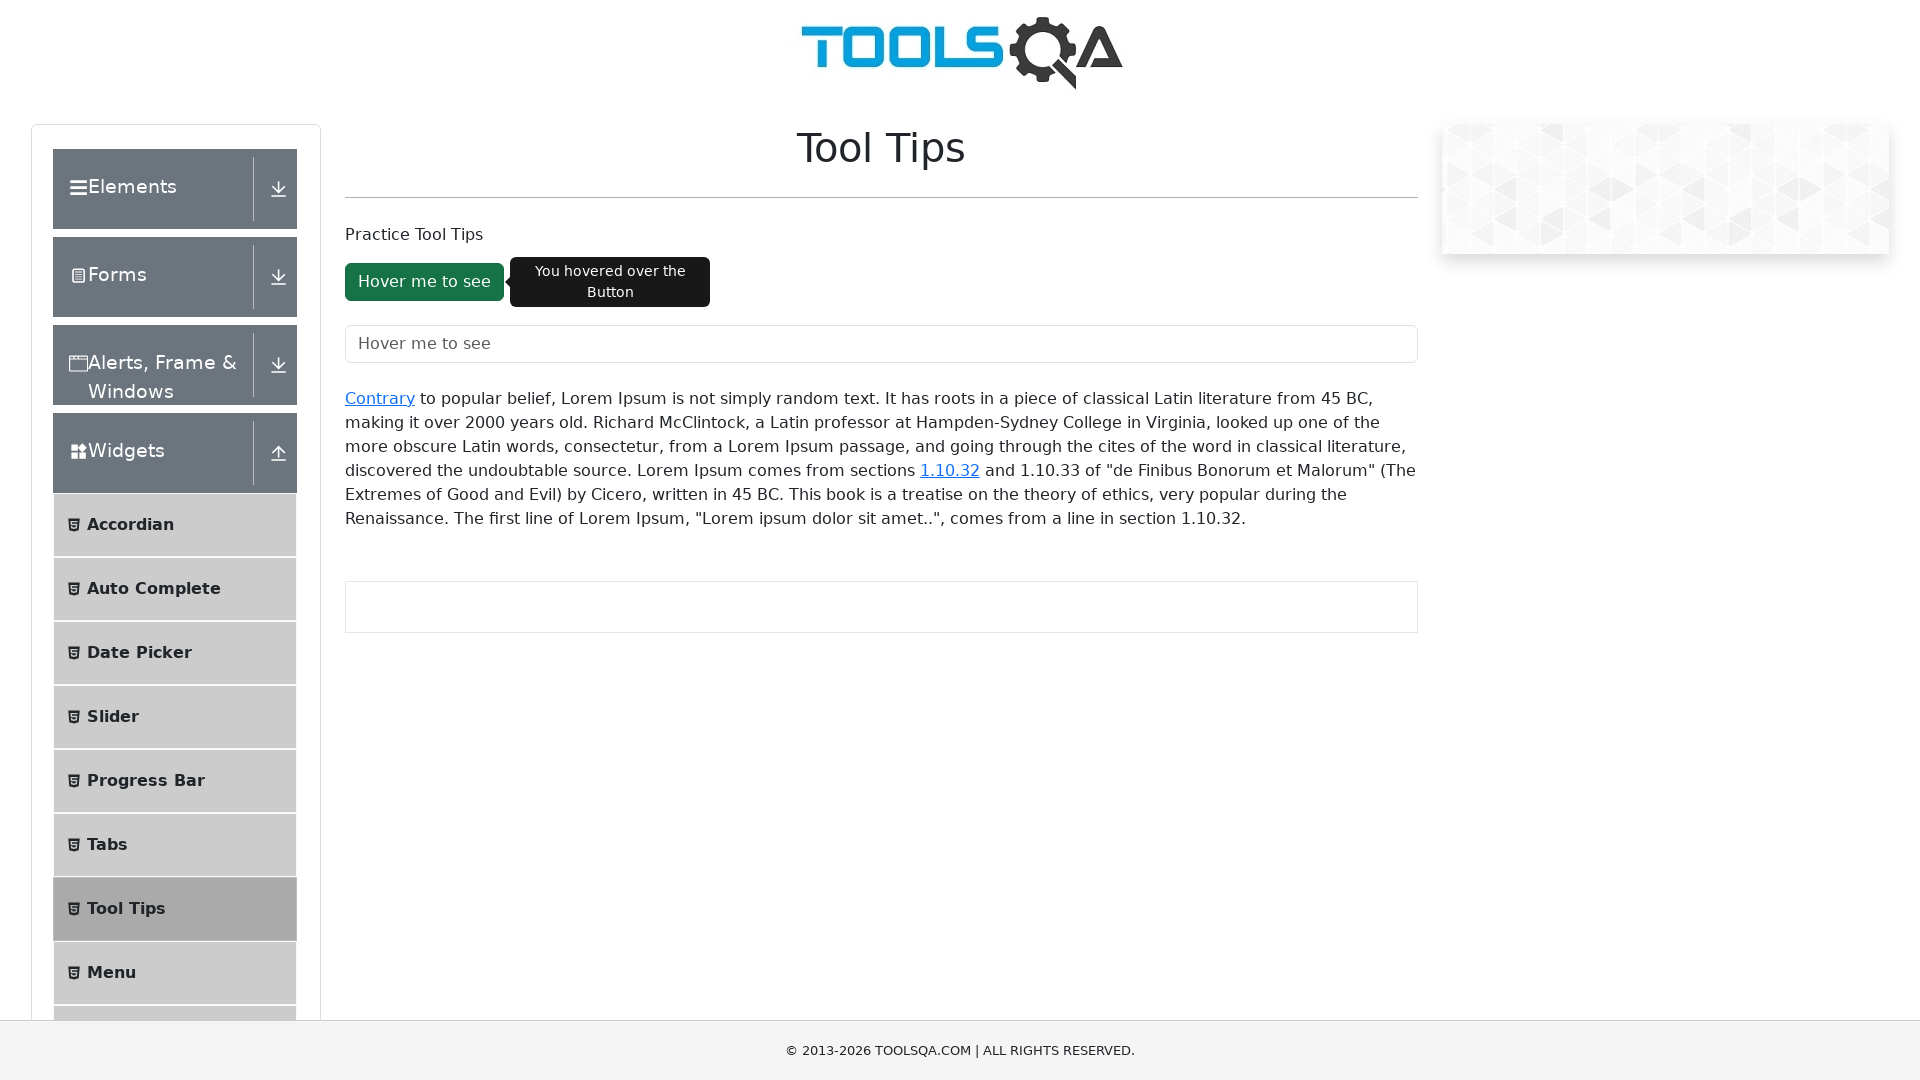